Verifies that the page title matches the expected OrangeHRM title

Starting URL: https://opensource-demo.orangehrmlive.com/web/index.php/auth/login

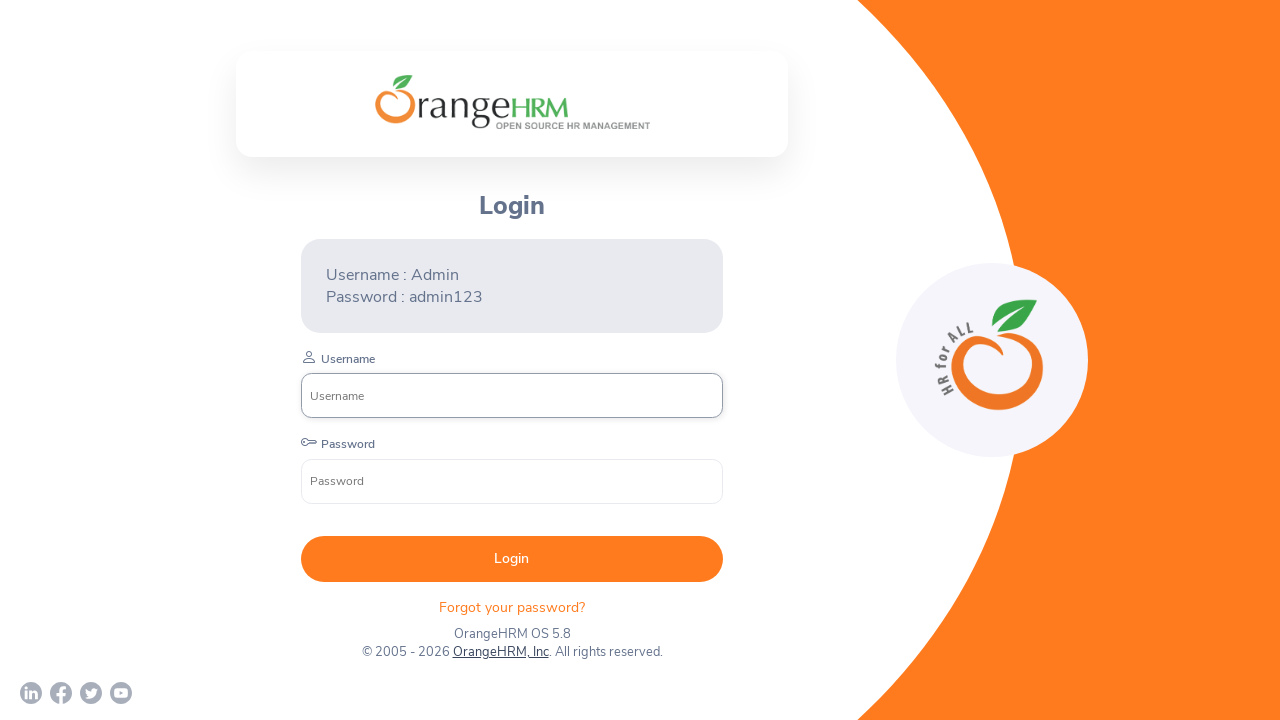

Retrieved page title
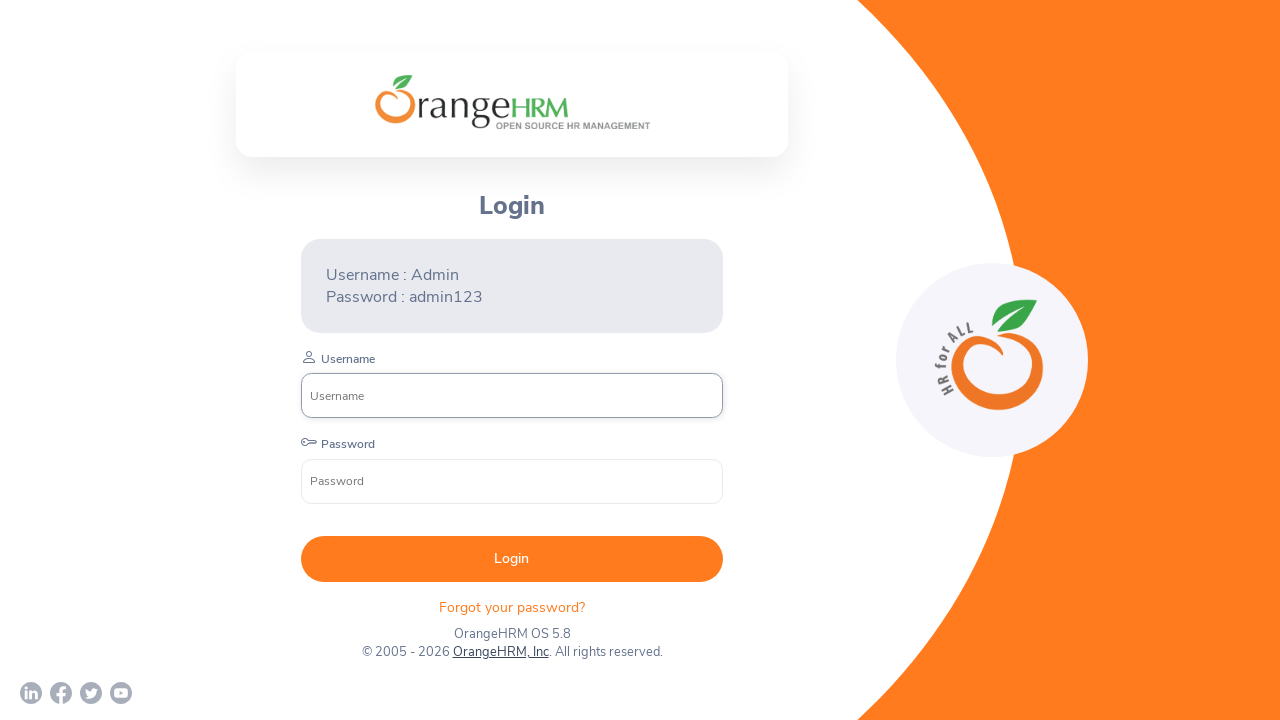

Verified page title matches expected value 'OrangeHRM'
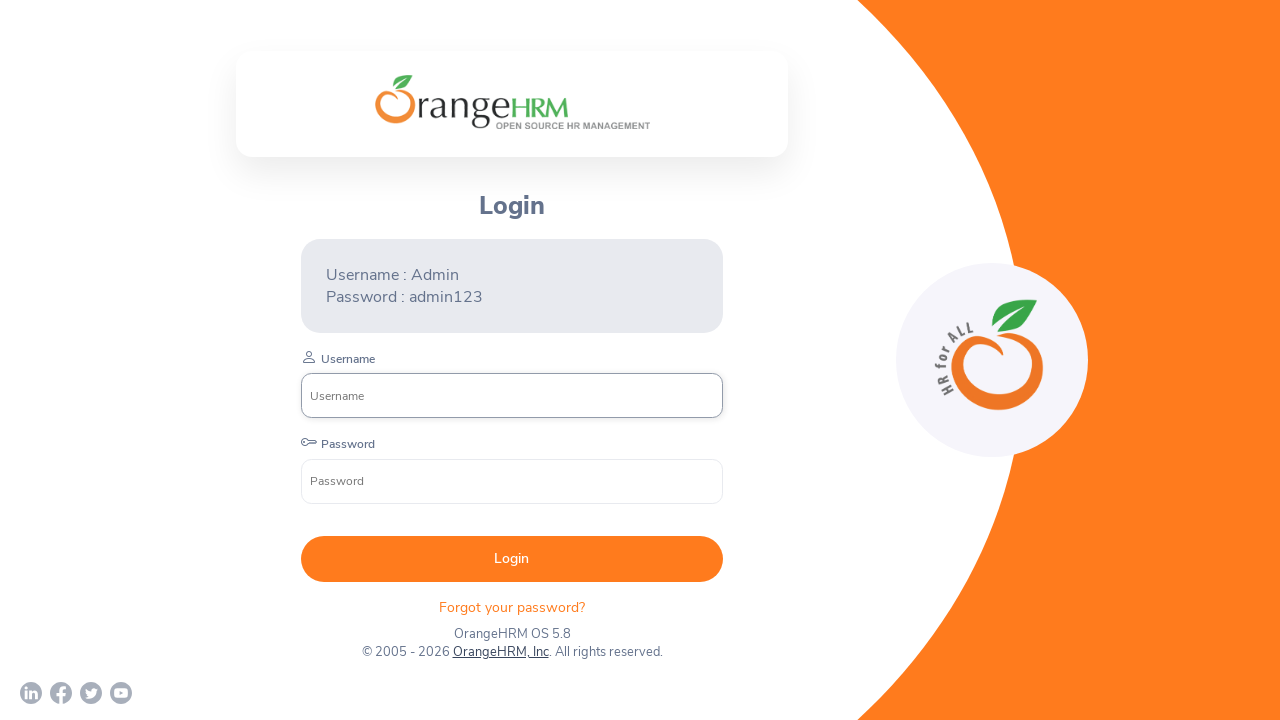

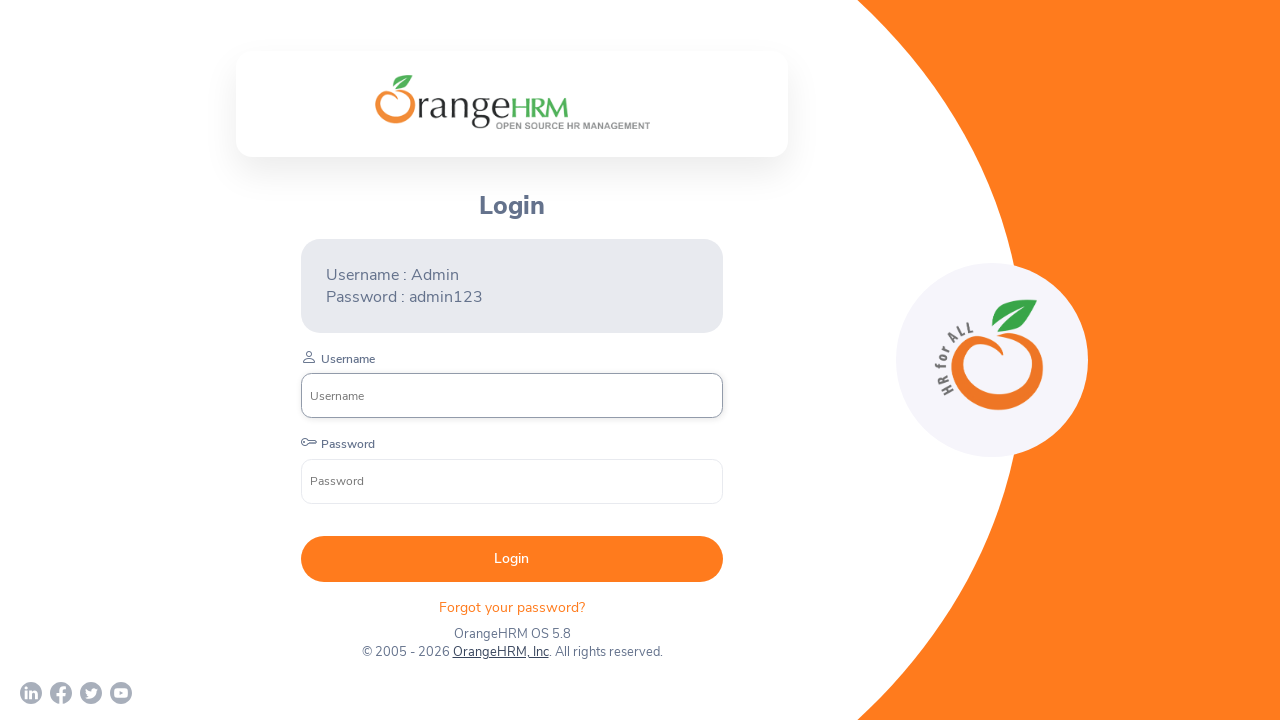